Fills a text input field and verifies the value was entered correctly

Starting URL: https://thefreerangetester.github.io/sandbox-automation-testing/

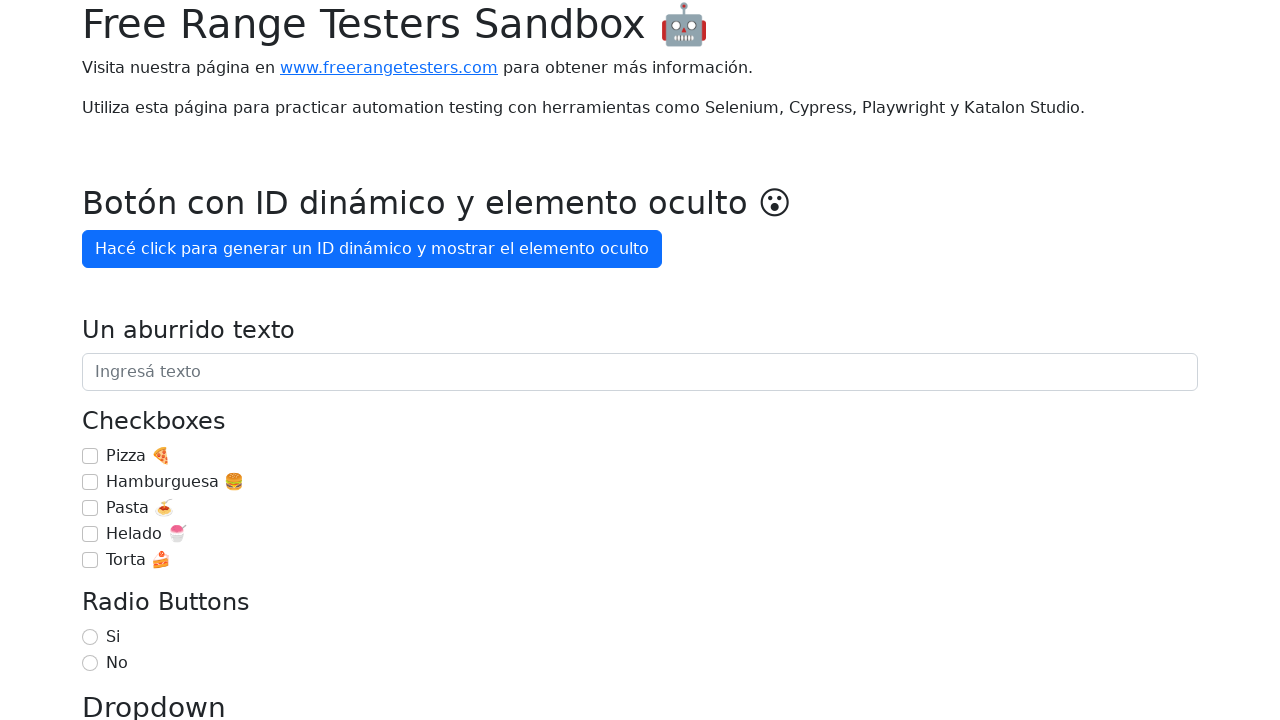

Filled text input field with 'Hola mundo con Playwright' on internal:attr=[placeholder="Ingresá texto"i]
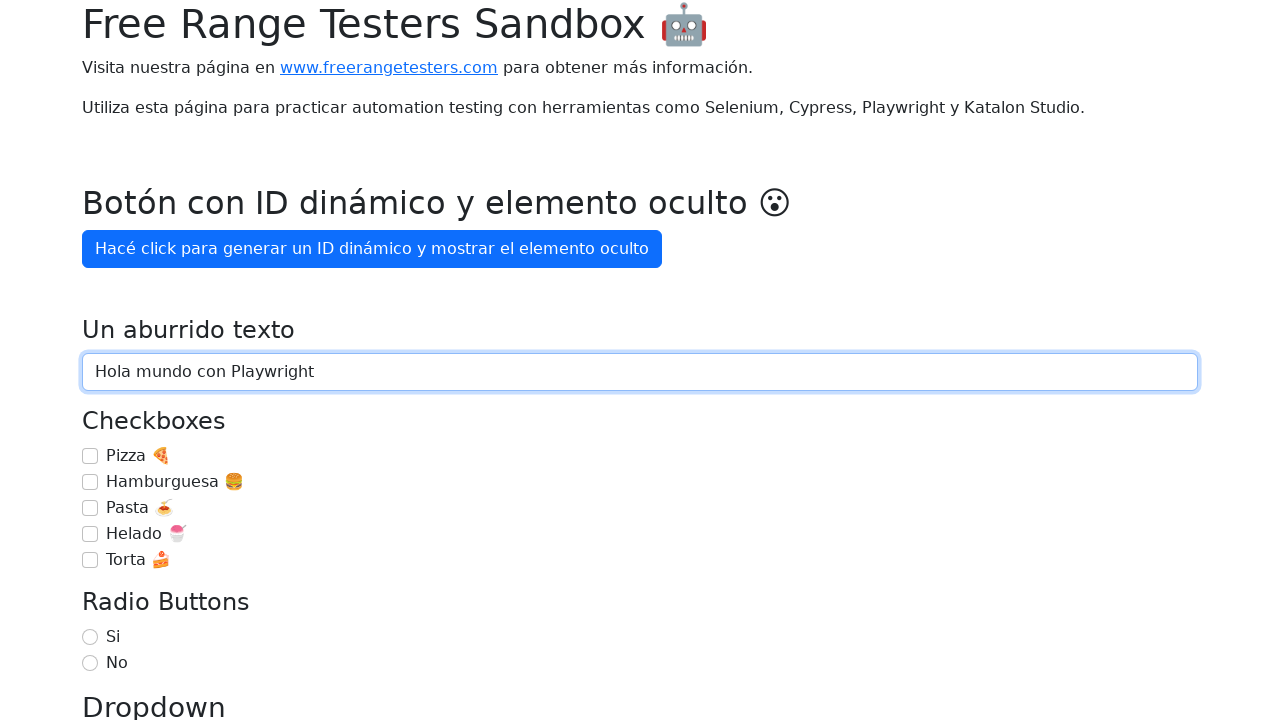

Verified that text input field contains the correct value 'Hola mundo con Playwright'
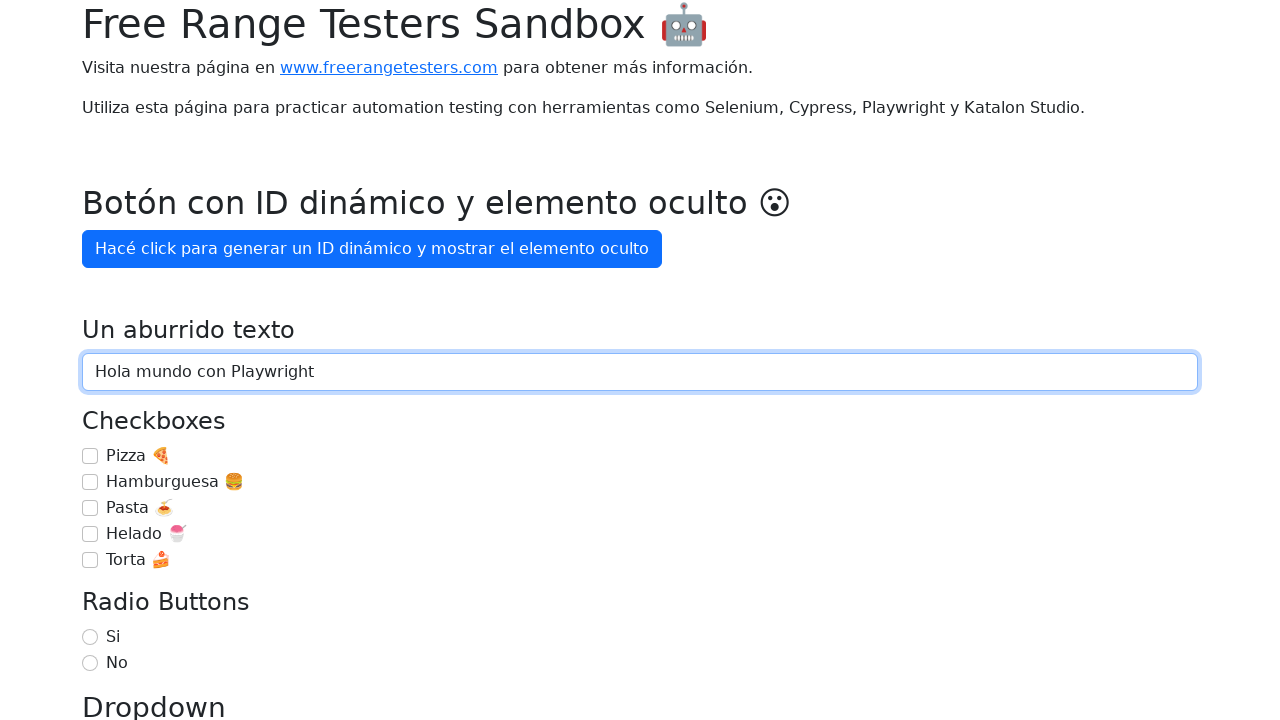

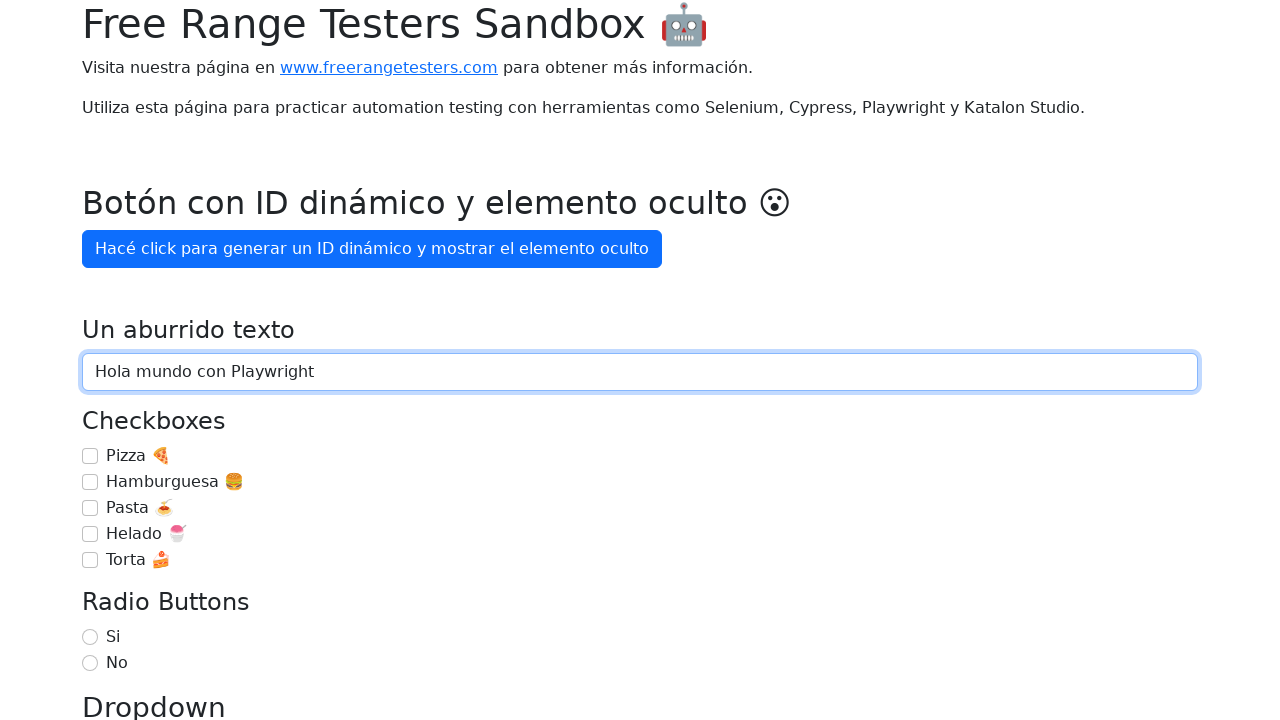